Tests infinite scroll by scrolling down the page until specific text "Eius" becomes visible

Starting URL: https://the-internet.herokuapp.com/

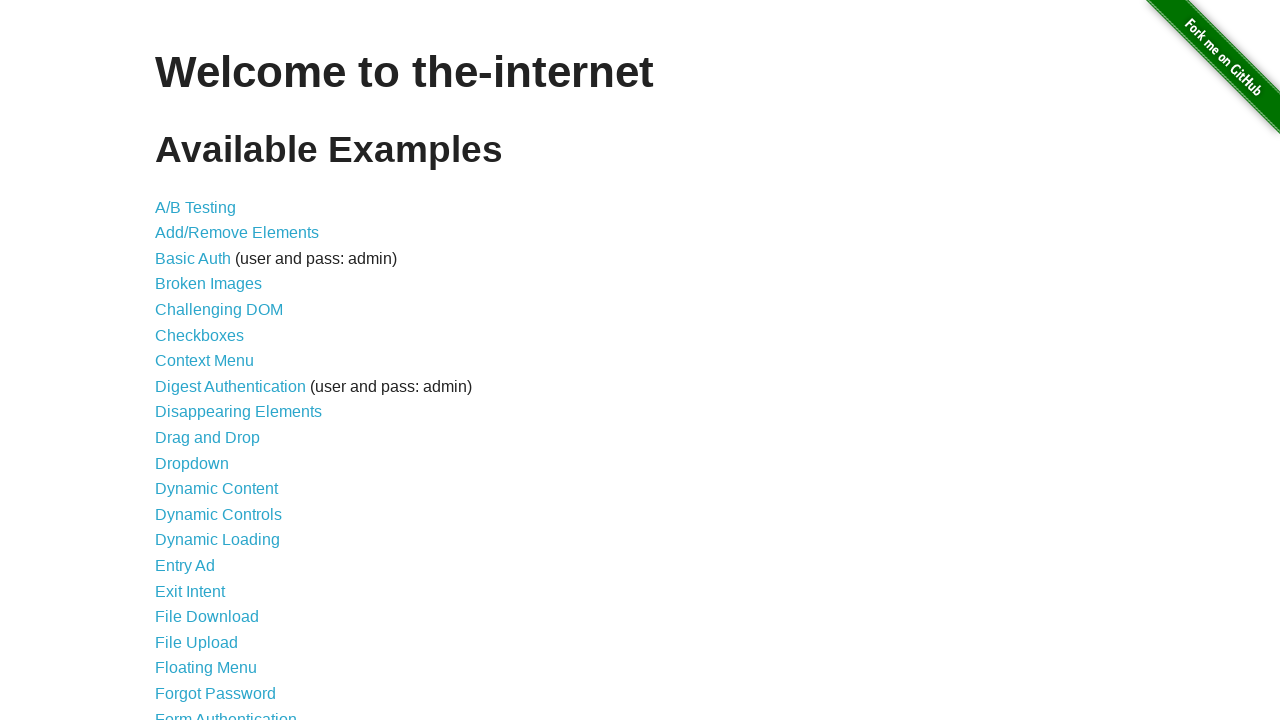

Clicked on Infinite Scroll link at (201, 360) on a[href='/infinite_scroll']
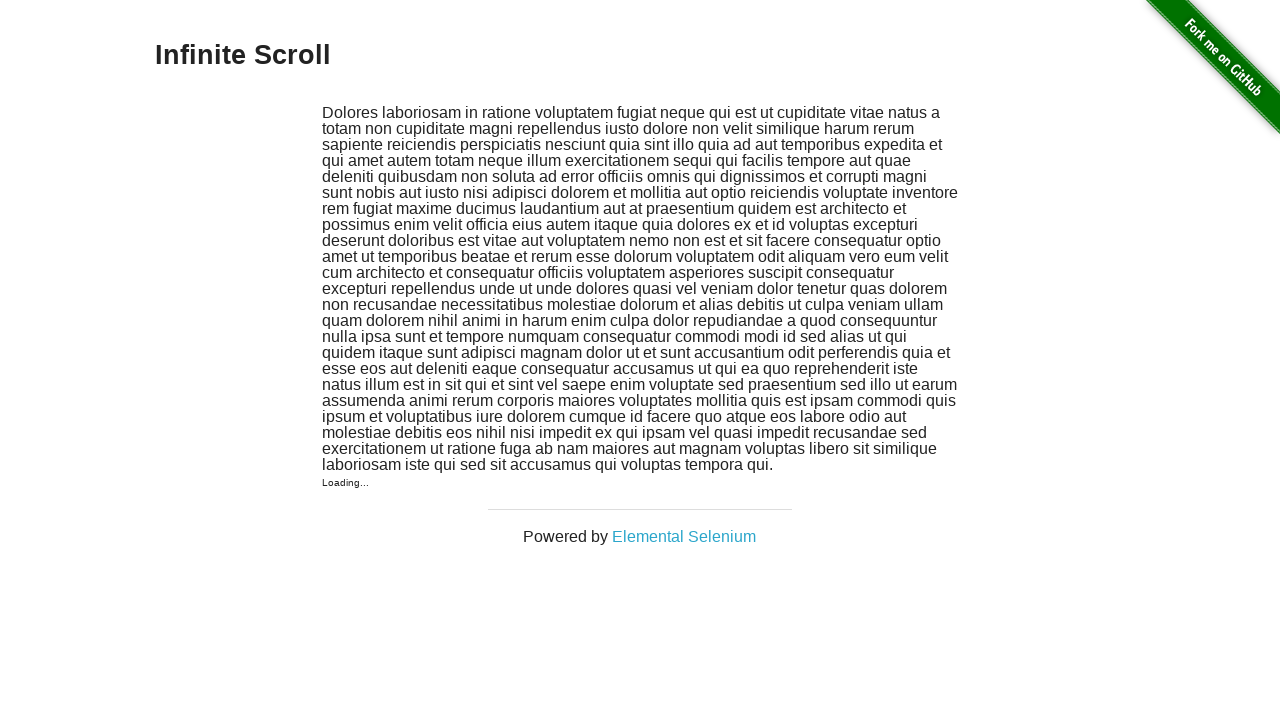

Found 'Eius' text on the page
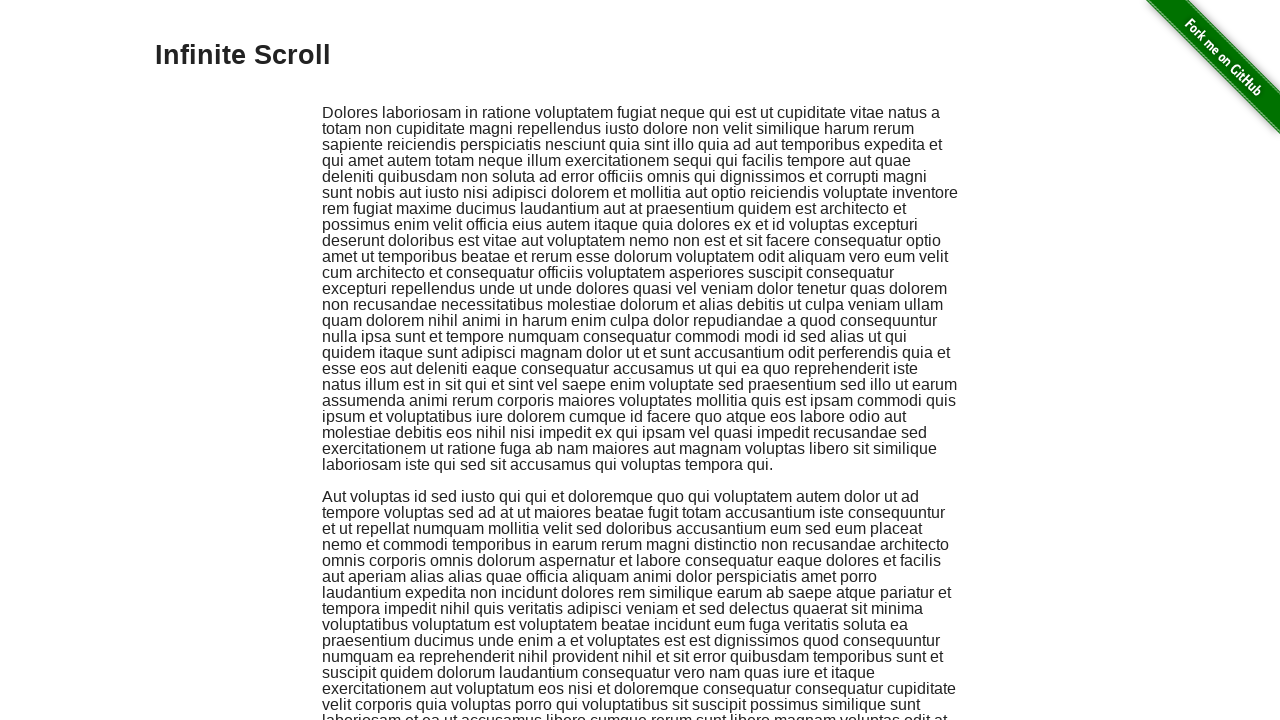

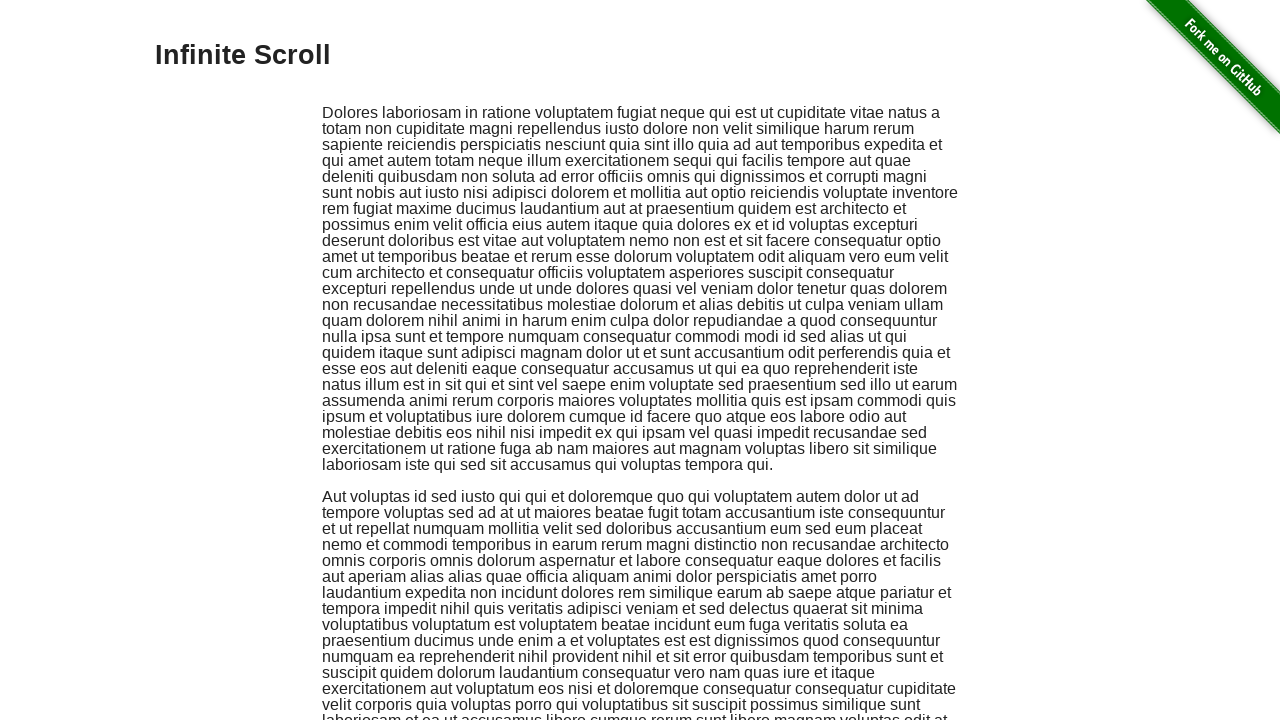